Tests clicking a blue button with dynamic class attributes three times, handling the JavaScript alert popup that appears after each click by accepting it.

Starting URL: http://uitestingplayground.com/classattr

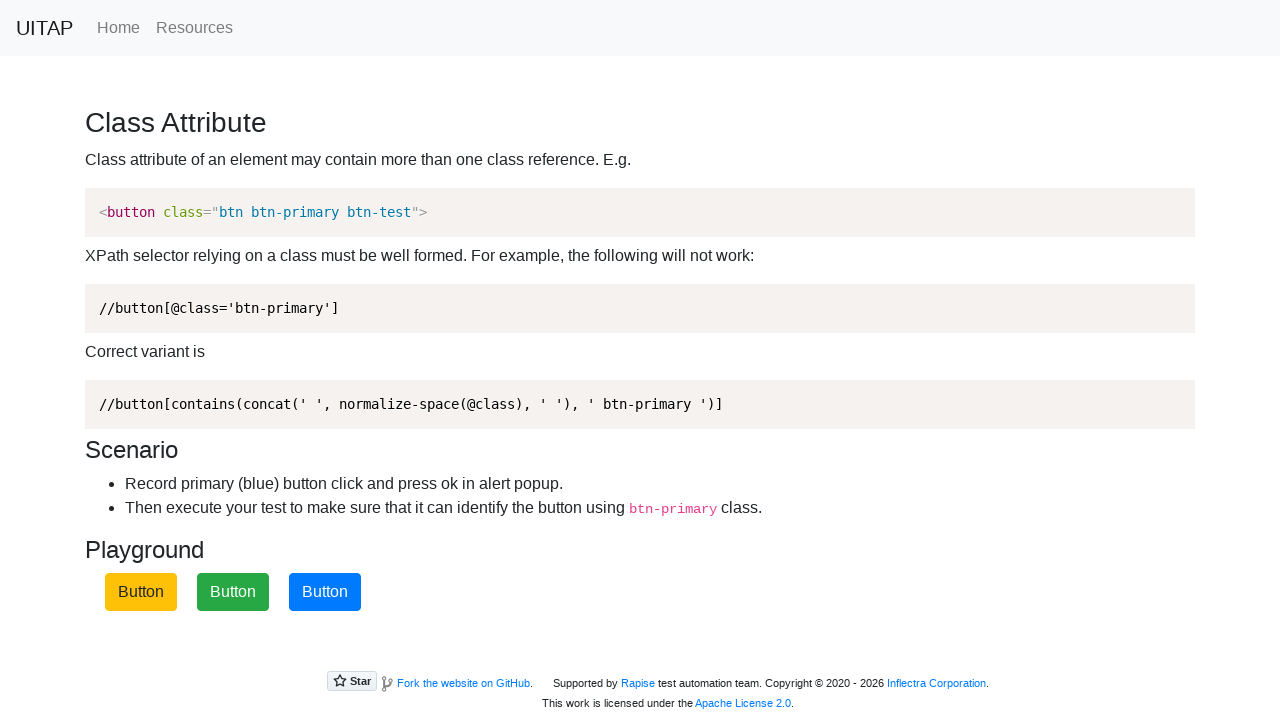

Clicked blue button (first click) at (325, 592) on .btn-primary
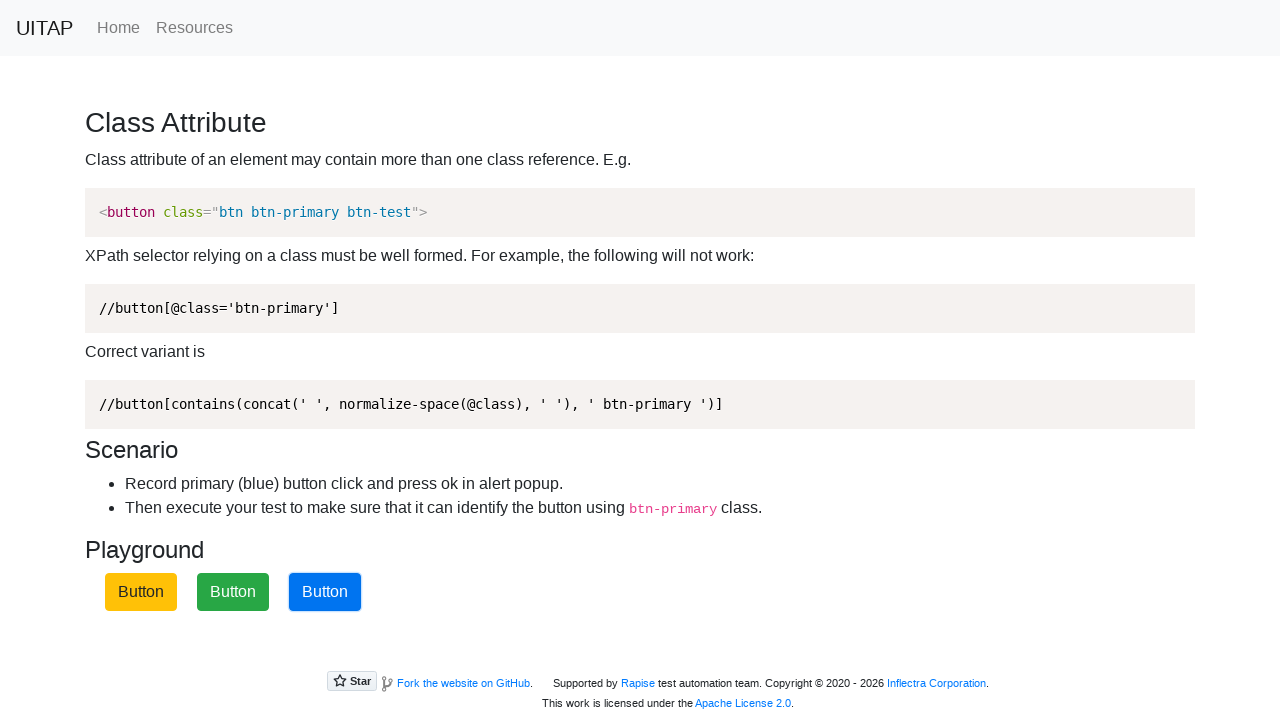

Set up dialog handler to accept alerts
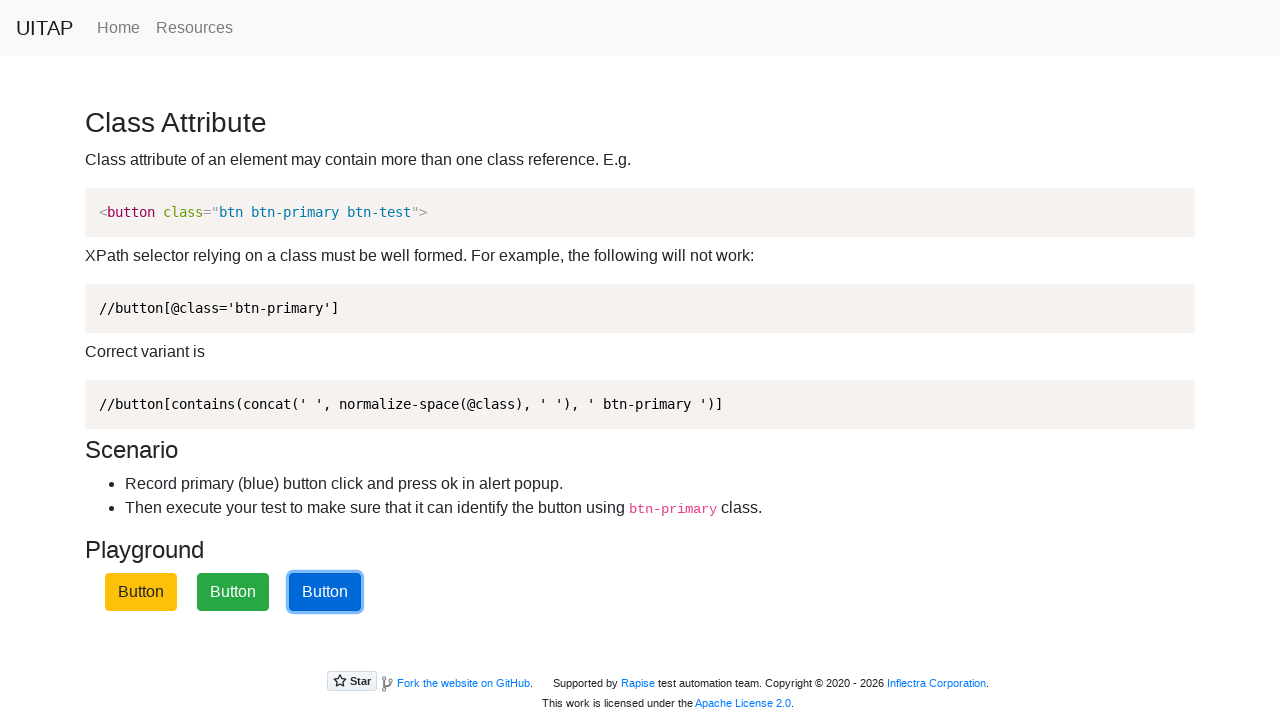

Waited for alert to be processed
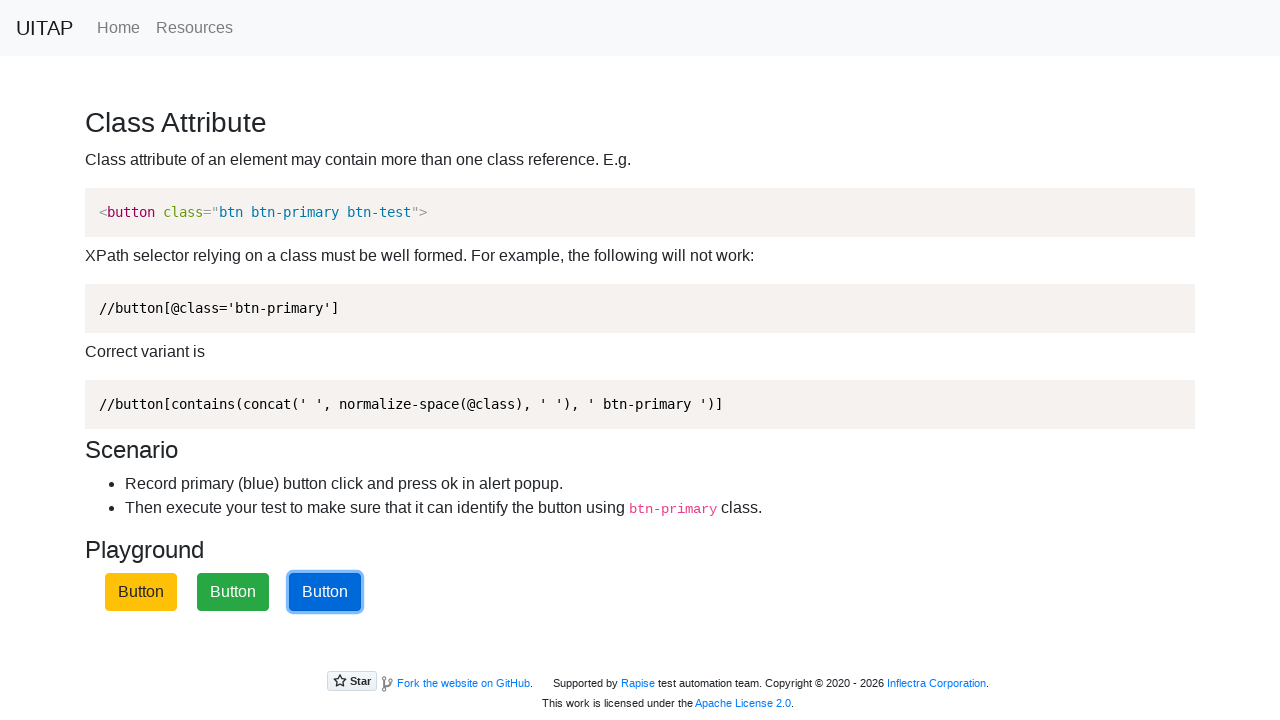

Clicked blue button (second click) at (325, 592) on .btn-primary
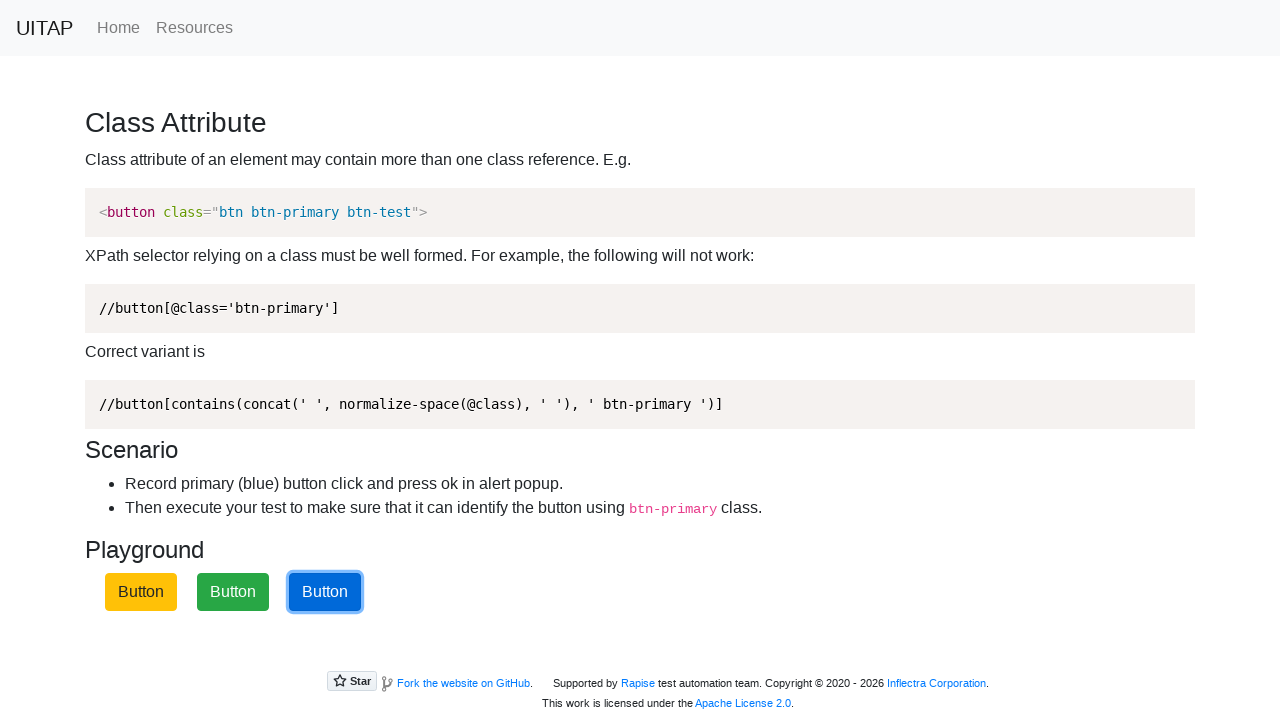

Waited for alert processing after second click
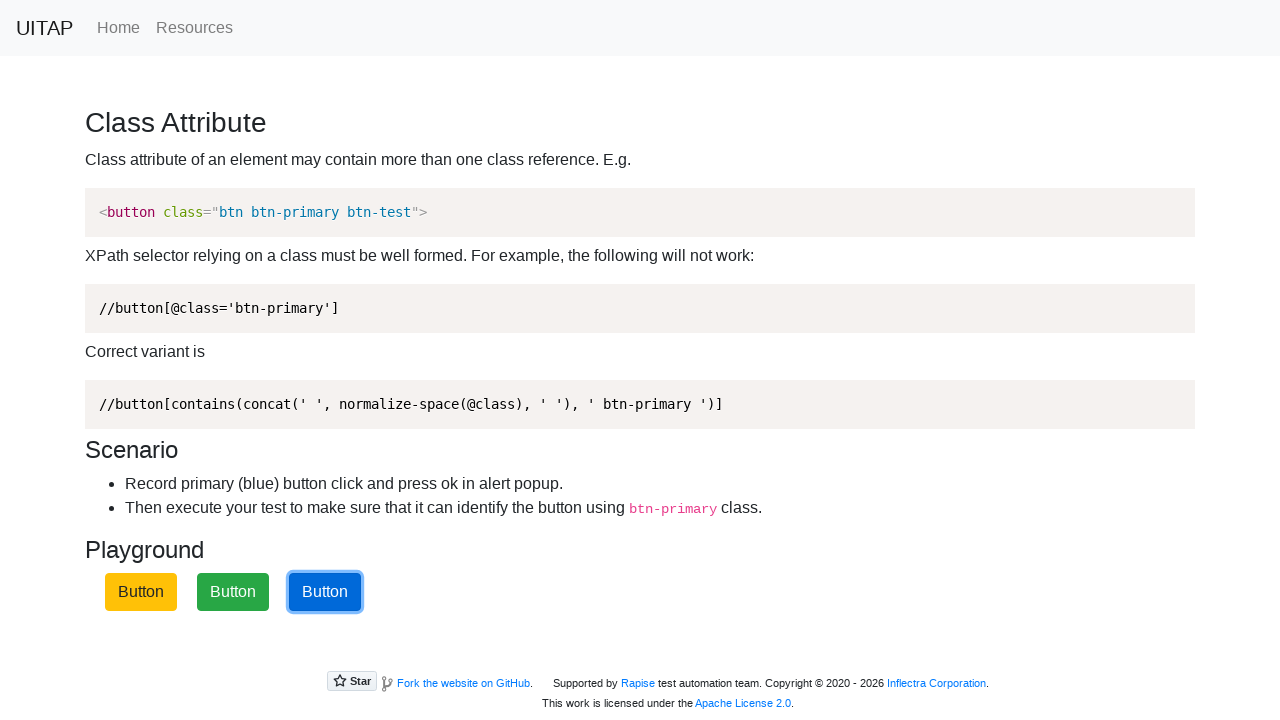

Clicked blue button (third click) at (325, 592) on .btn-primary
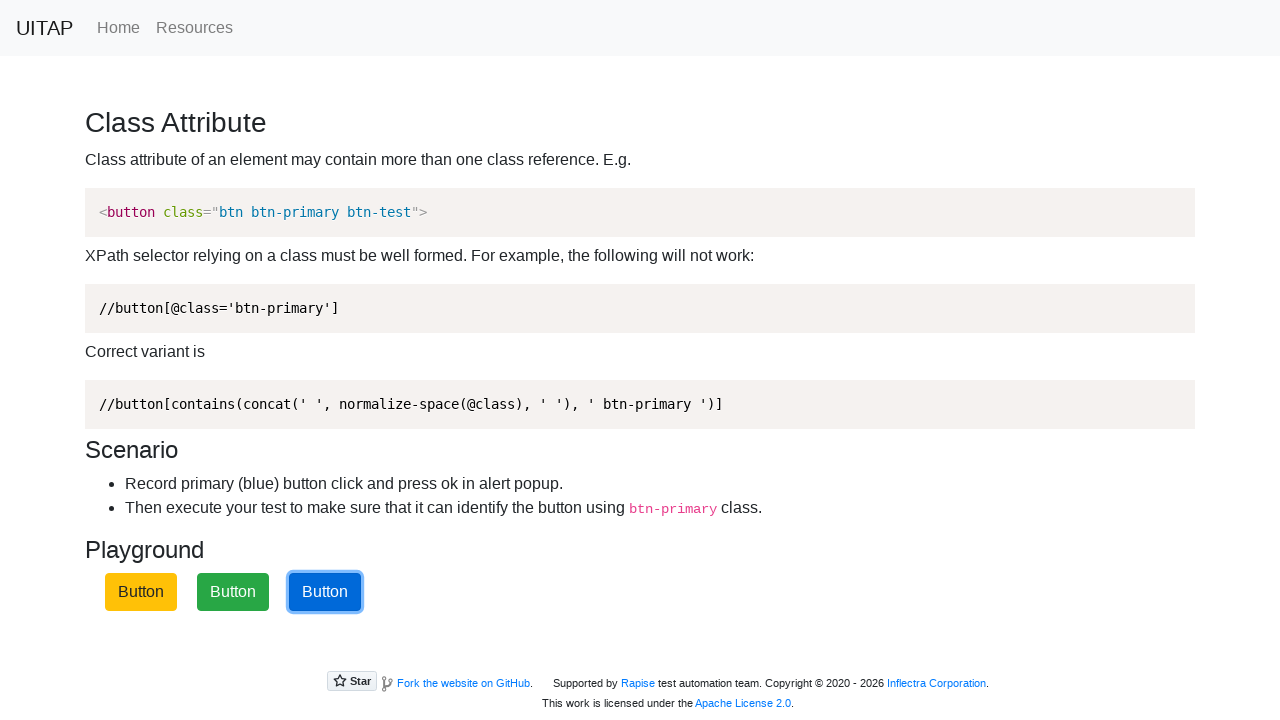

Waited for final alert processing
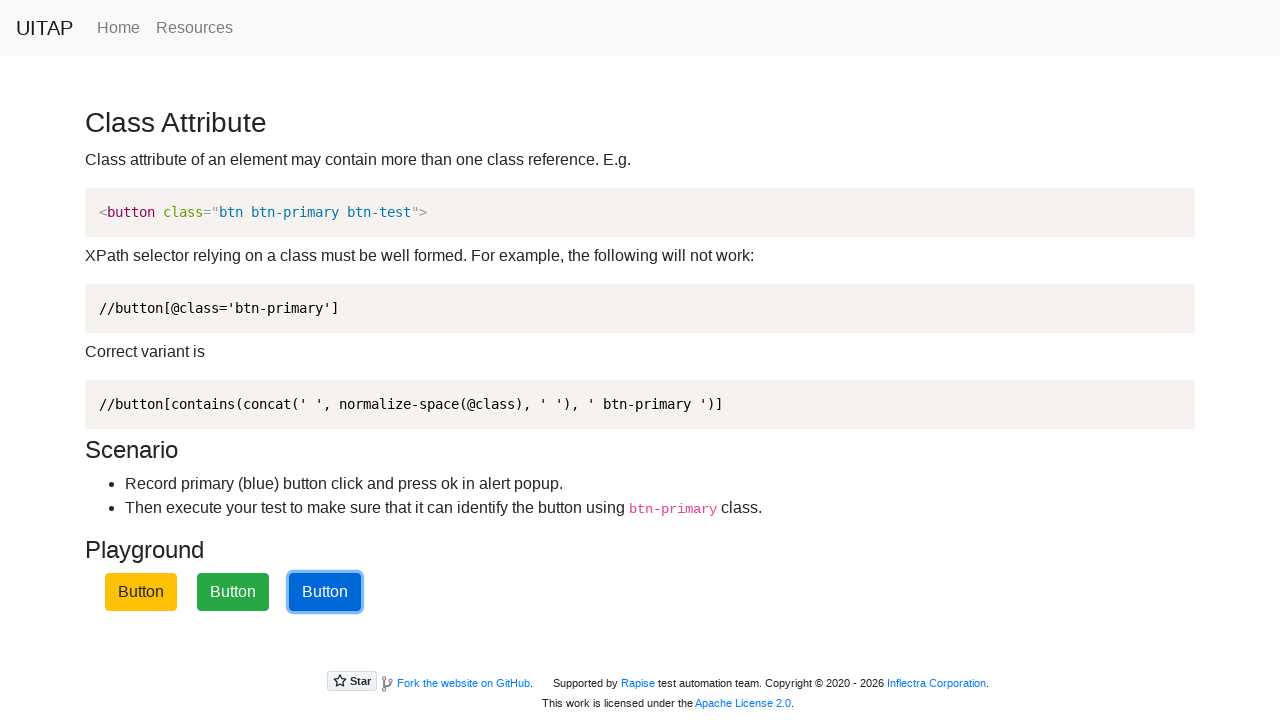

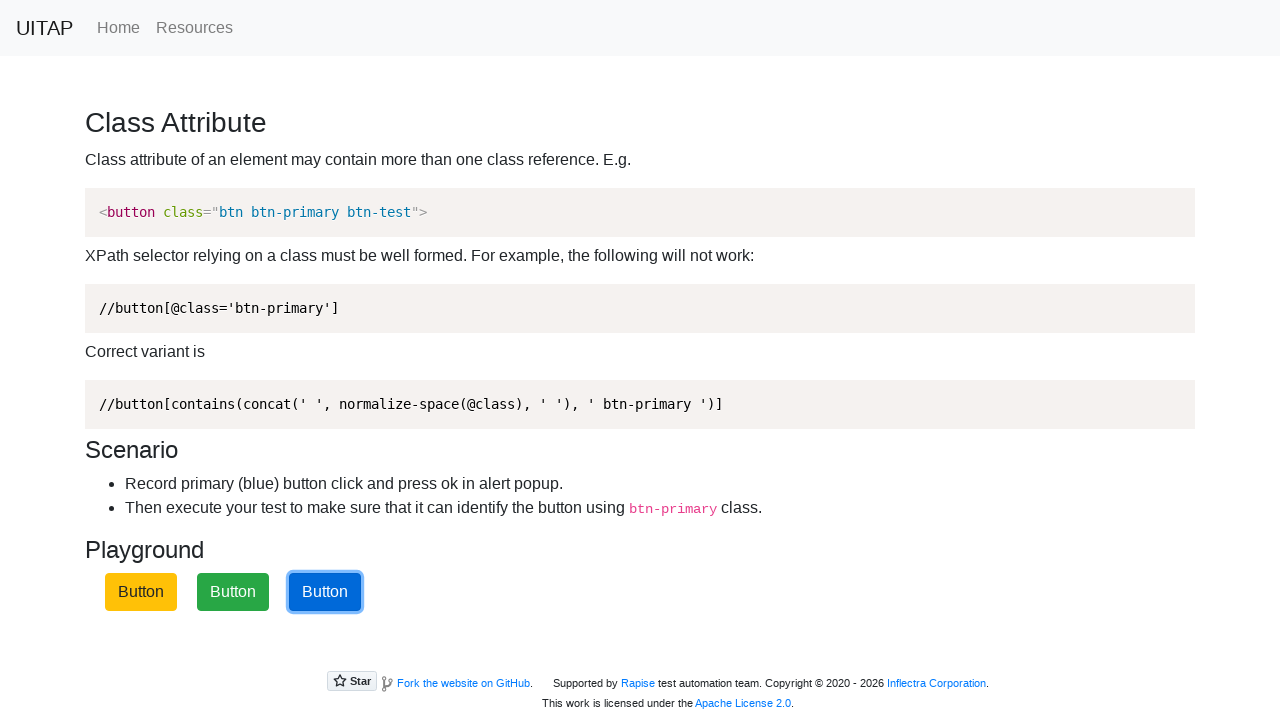